Tests multi-select dropdown functionality by clicking the dropdown and selecting "choice 5" from the available options

Starting URL: https://www.jqueryscript.net/demo/Drop-Down-Combo-Tree/

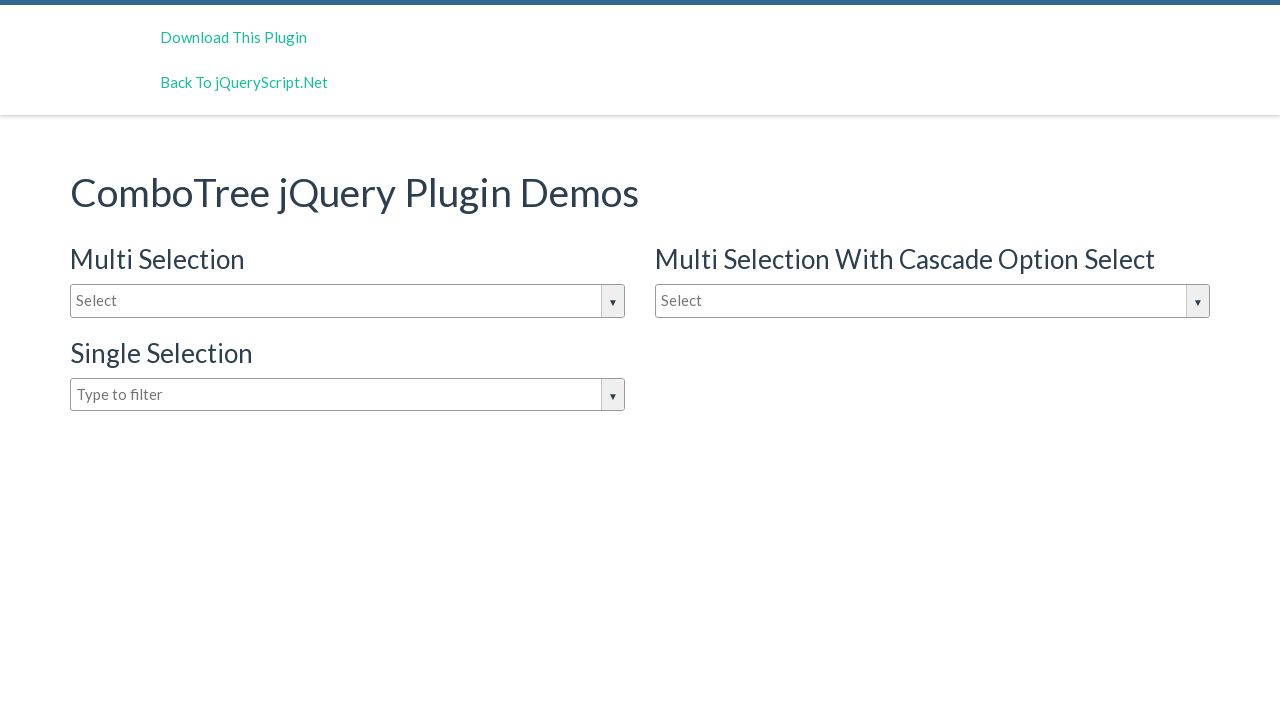

Clicked on the dropdown to open it at (348, 301) on #justAnInputBox
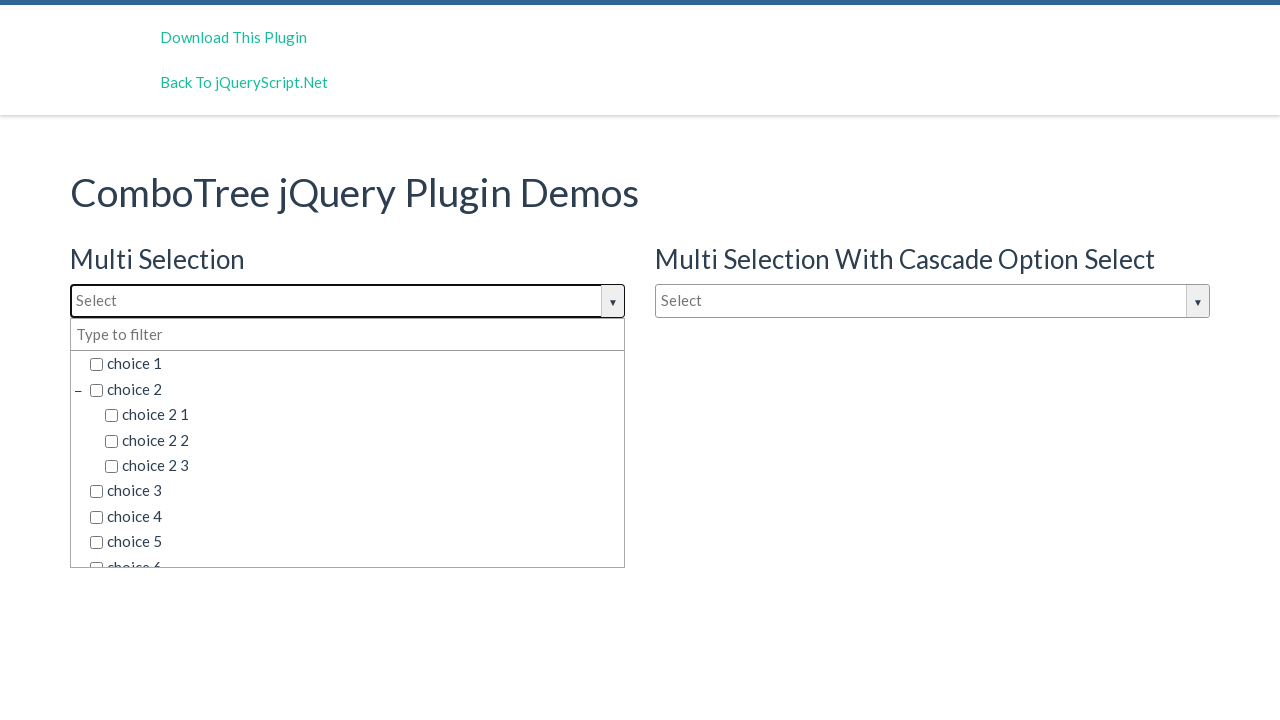

Waited for dropdown options to become visible
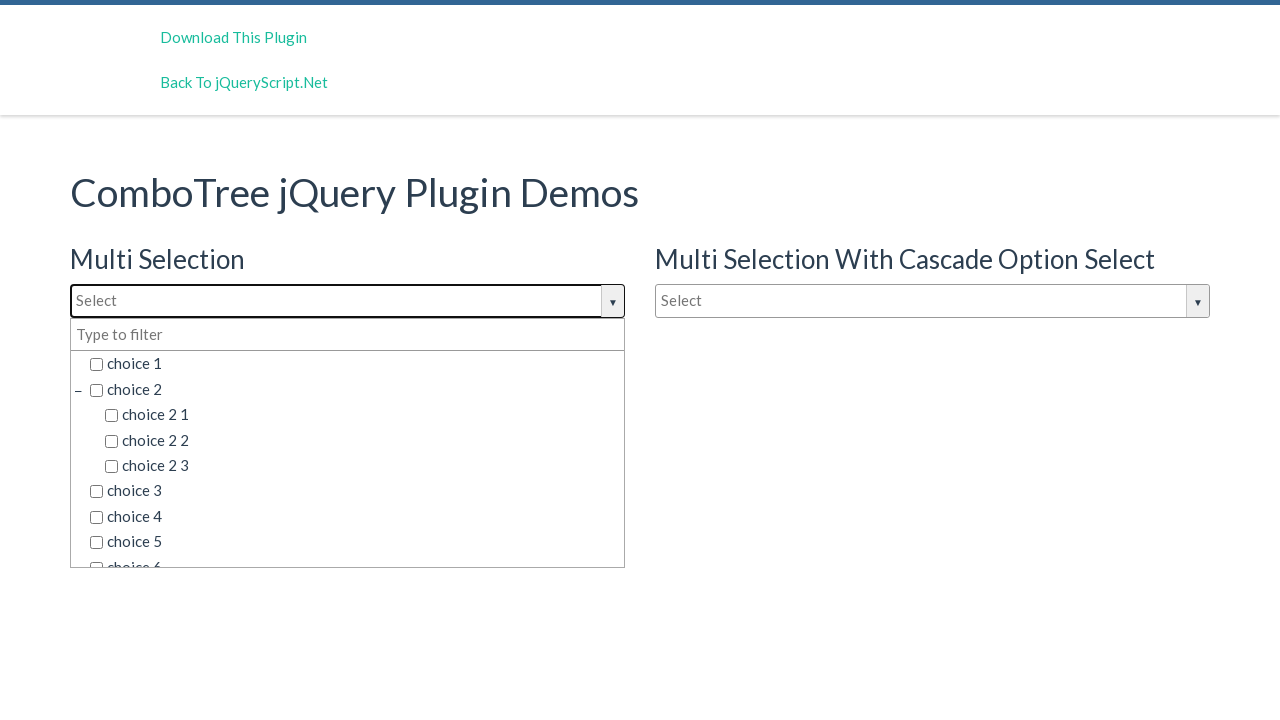

Retrieved all dropdown options
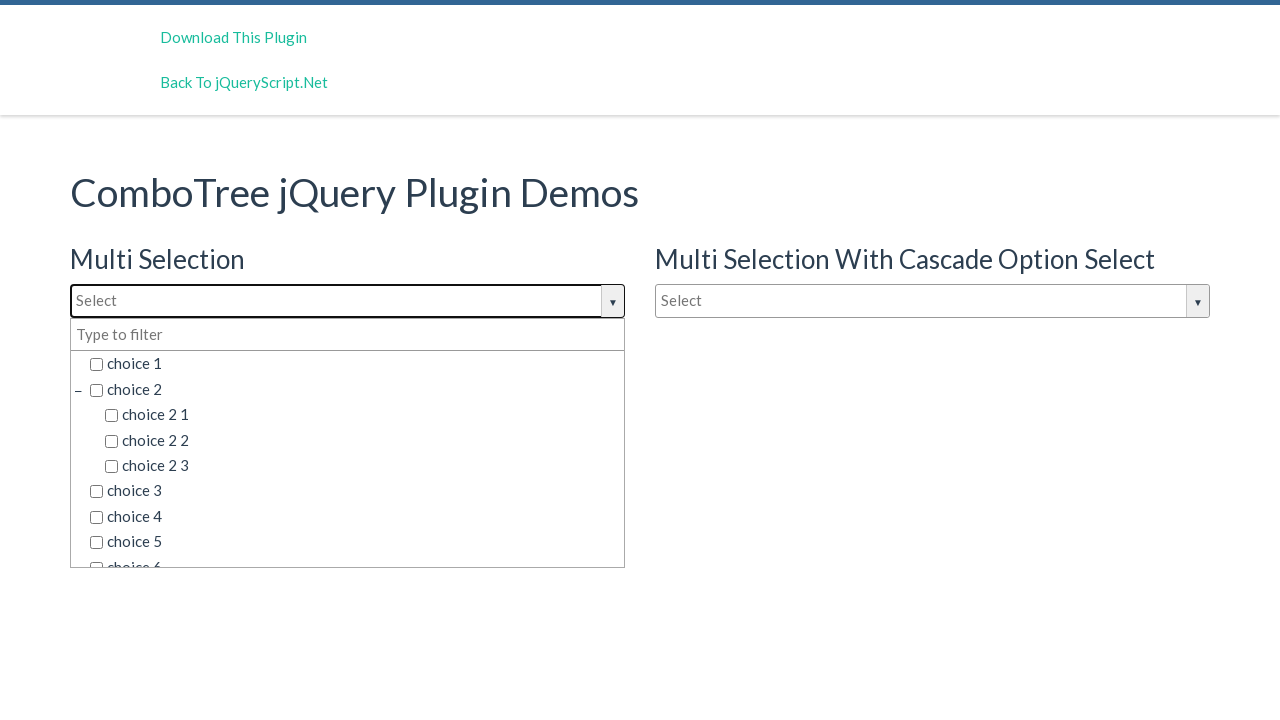

Selected 'choice 5' from the dropdown options at (355, 542) on span.comboTreeItemTitle >> nth=7
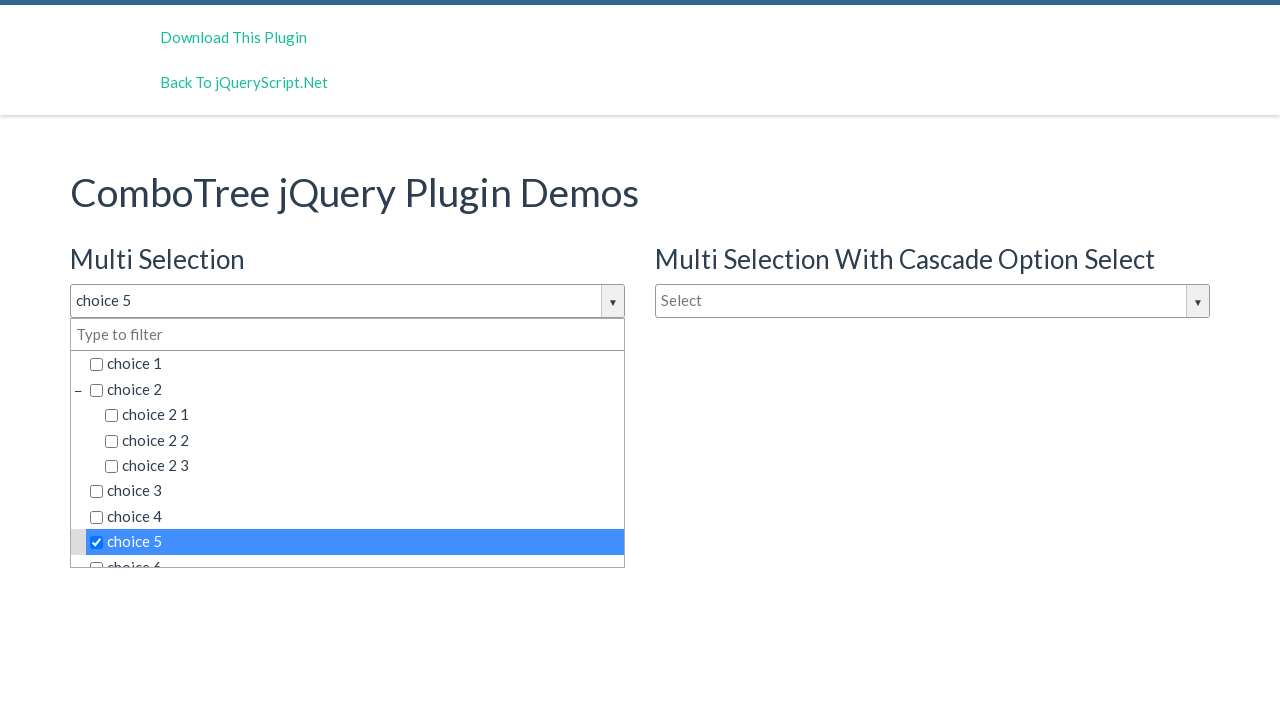

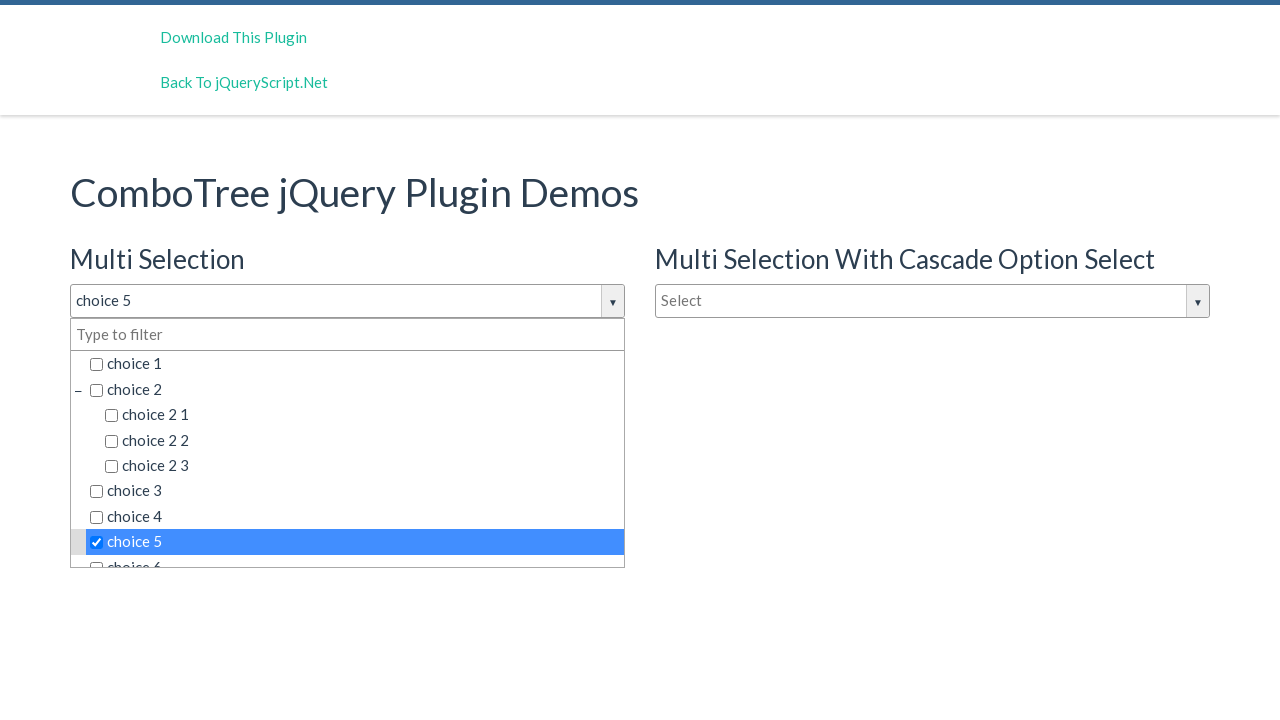